Verifies that the News heading is visible on the blog homepage

Starting URL: https://blog.hubtel.com/

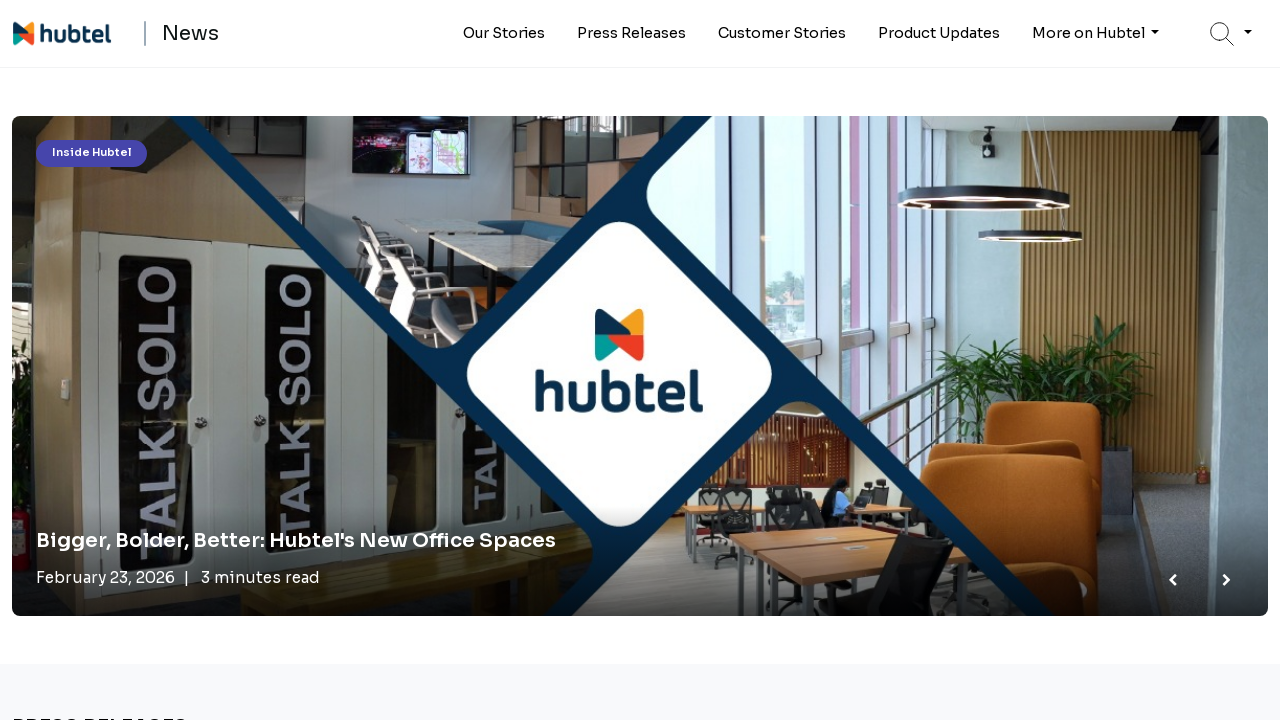

Located News heading element on blog homepage
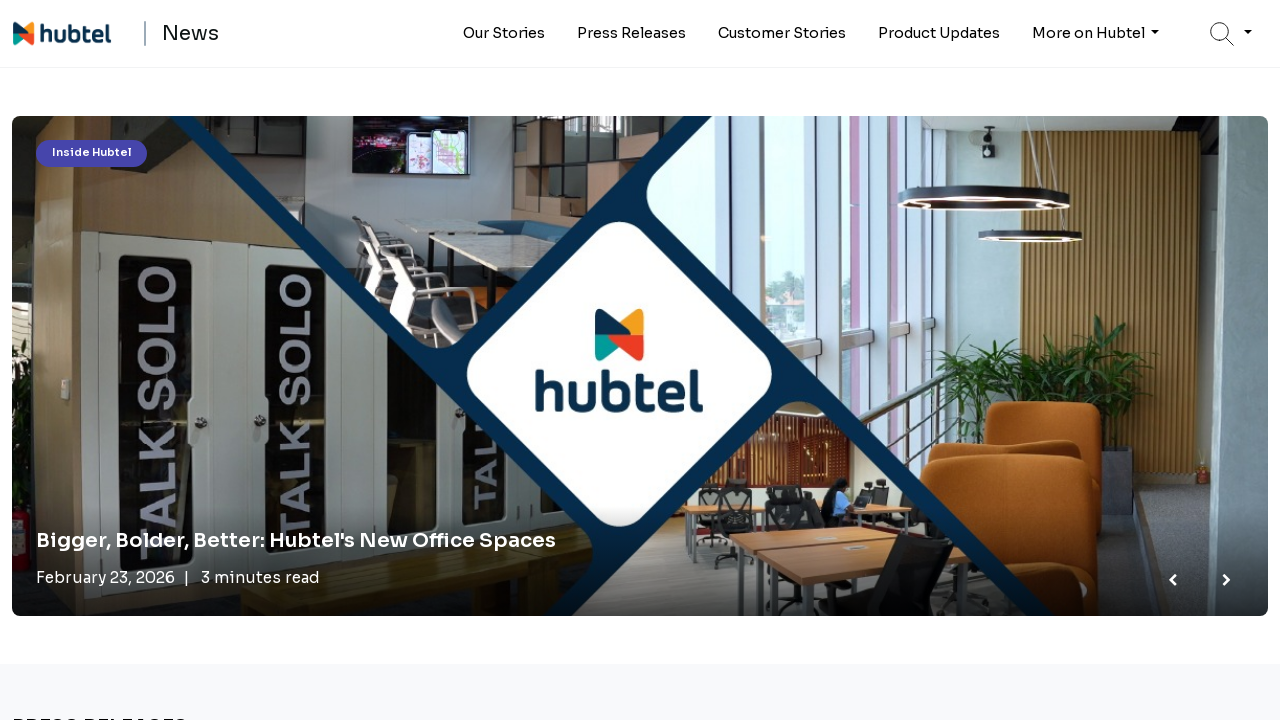

News heading is now visible on the page
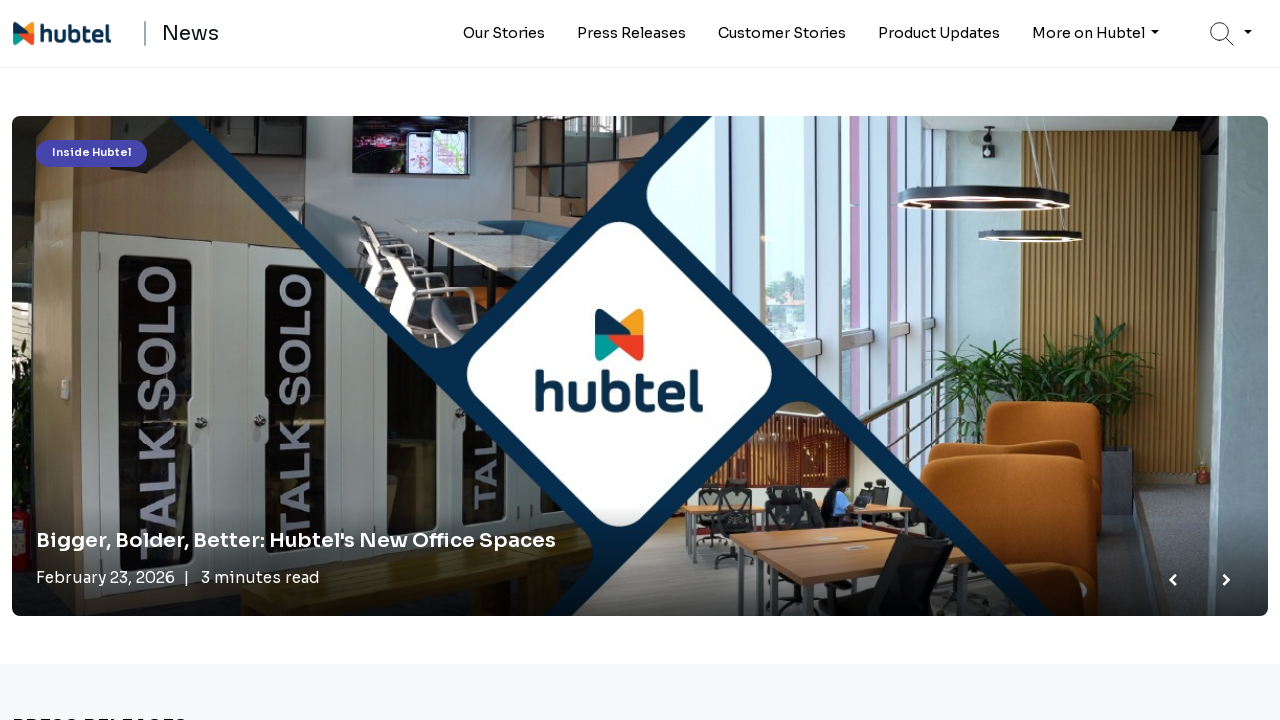

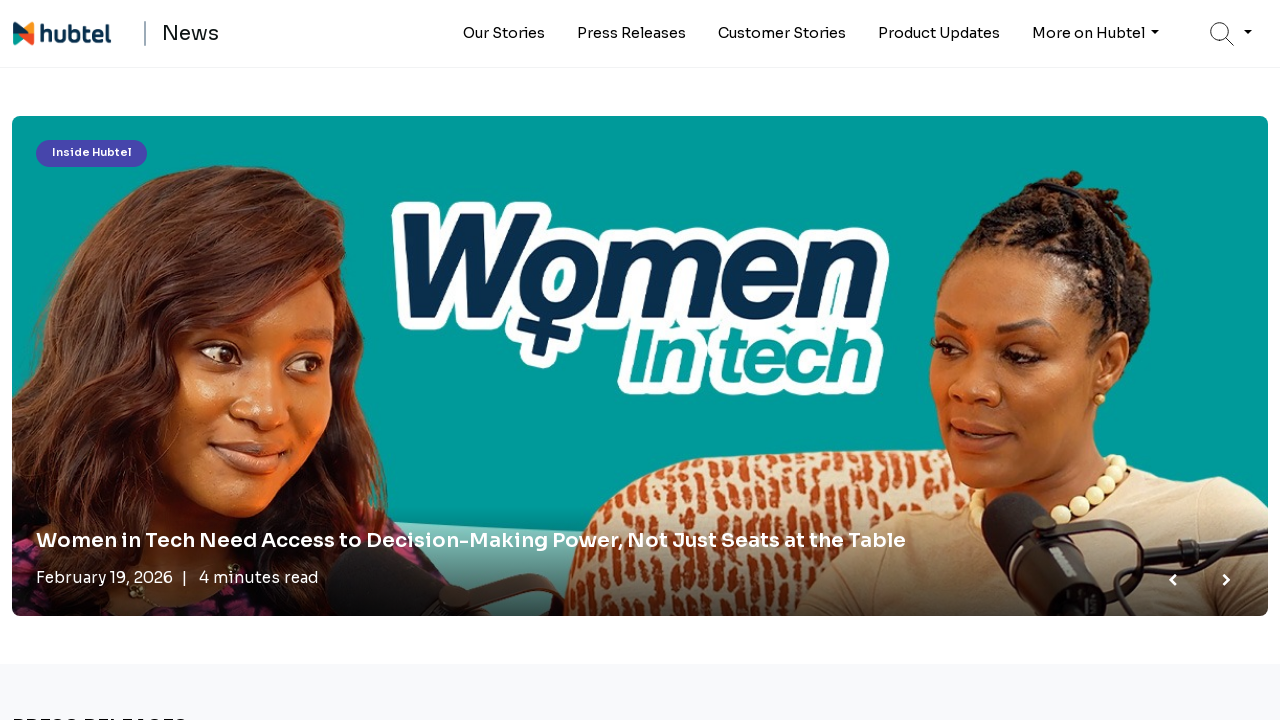